Navigates to the Hargreaves Lansdown FTSE 100 stock market summary page and maximizes the browser window to verify the page loads successfully.

Starting URL: https://www.hl.co.uk/shares/stock-market-summary/ftse-100

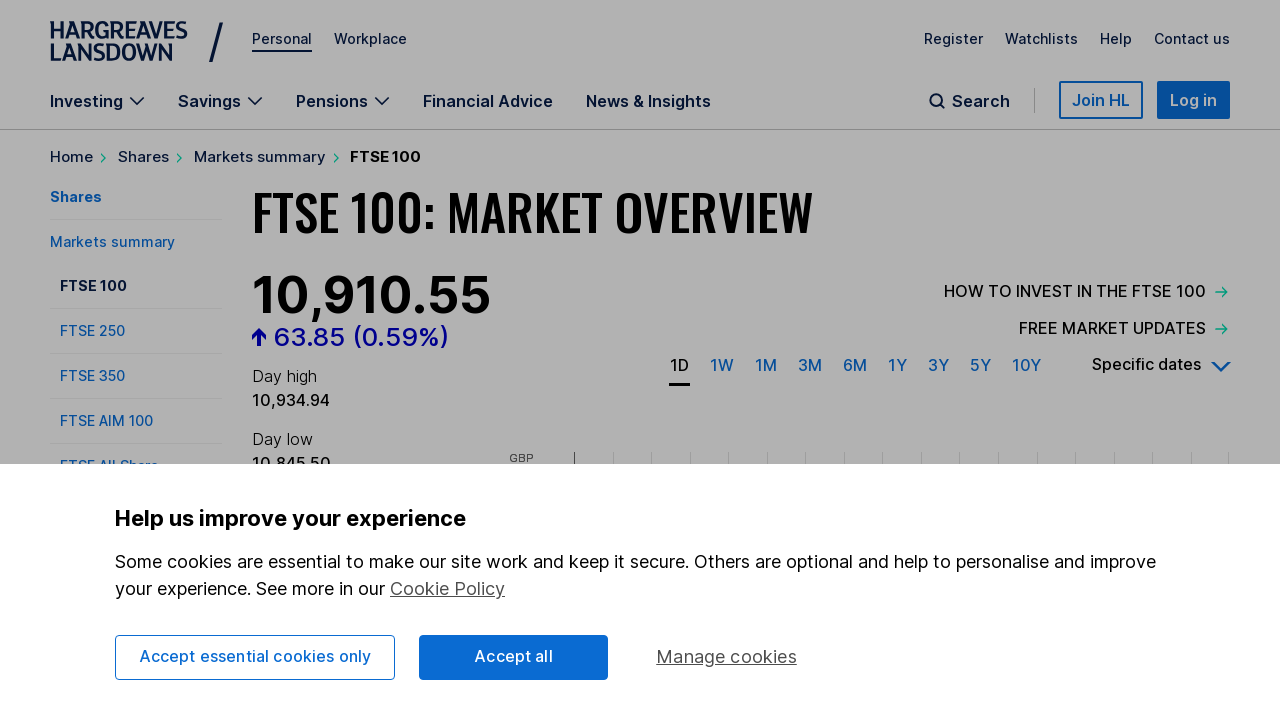

Navigated to Hargreaves Lansdown FTSE 100 stock market summary page
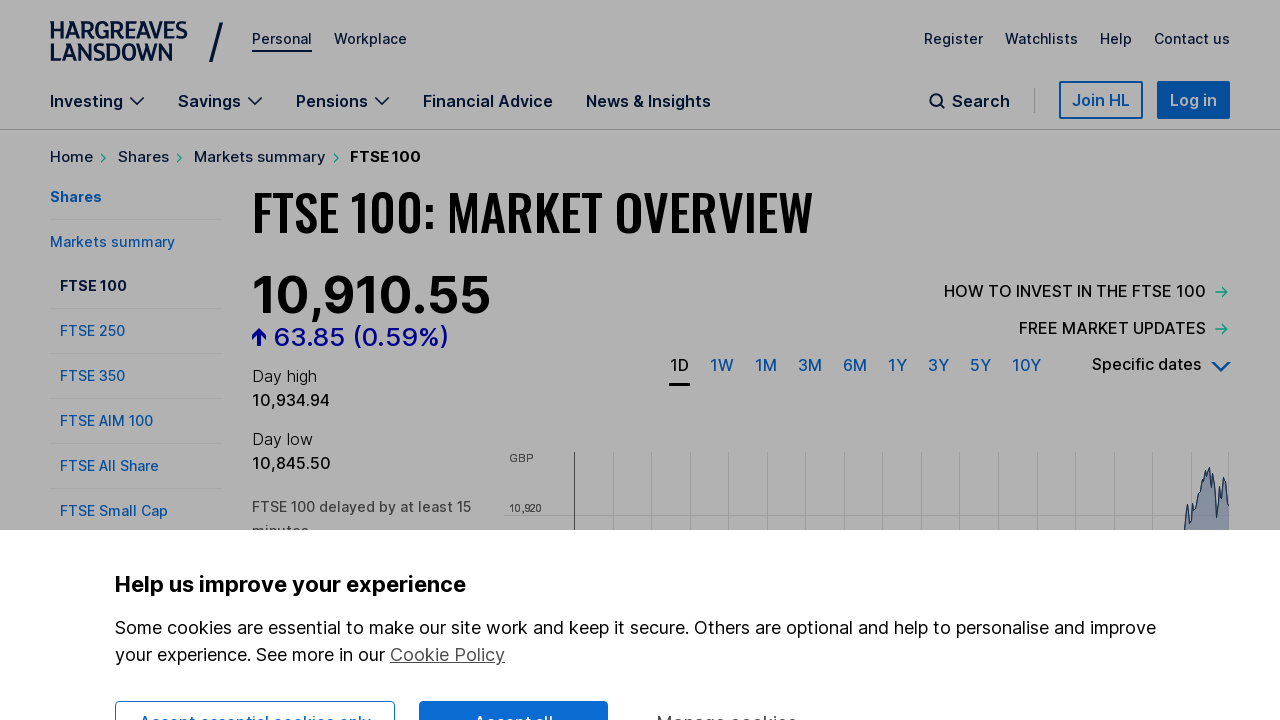

Maximized browser window to 1920x1080
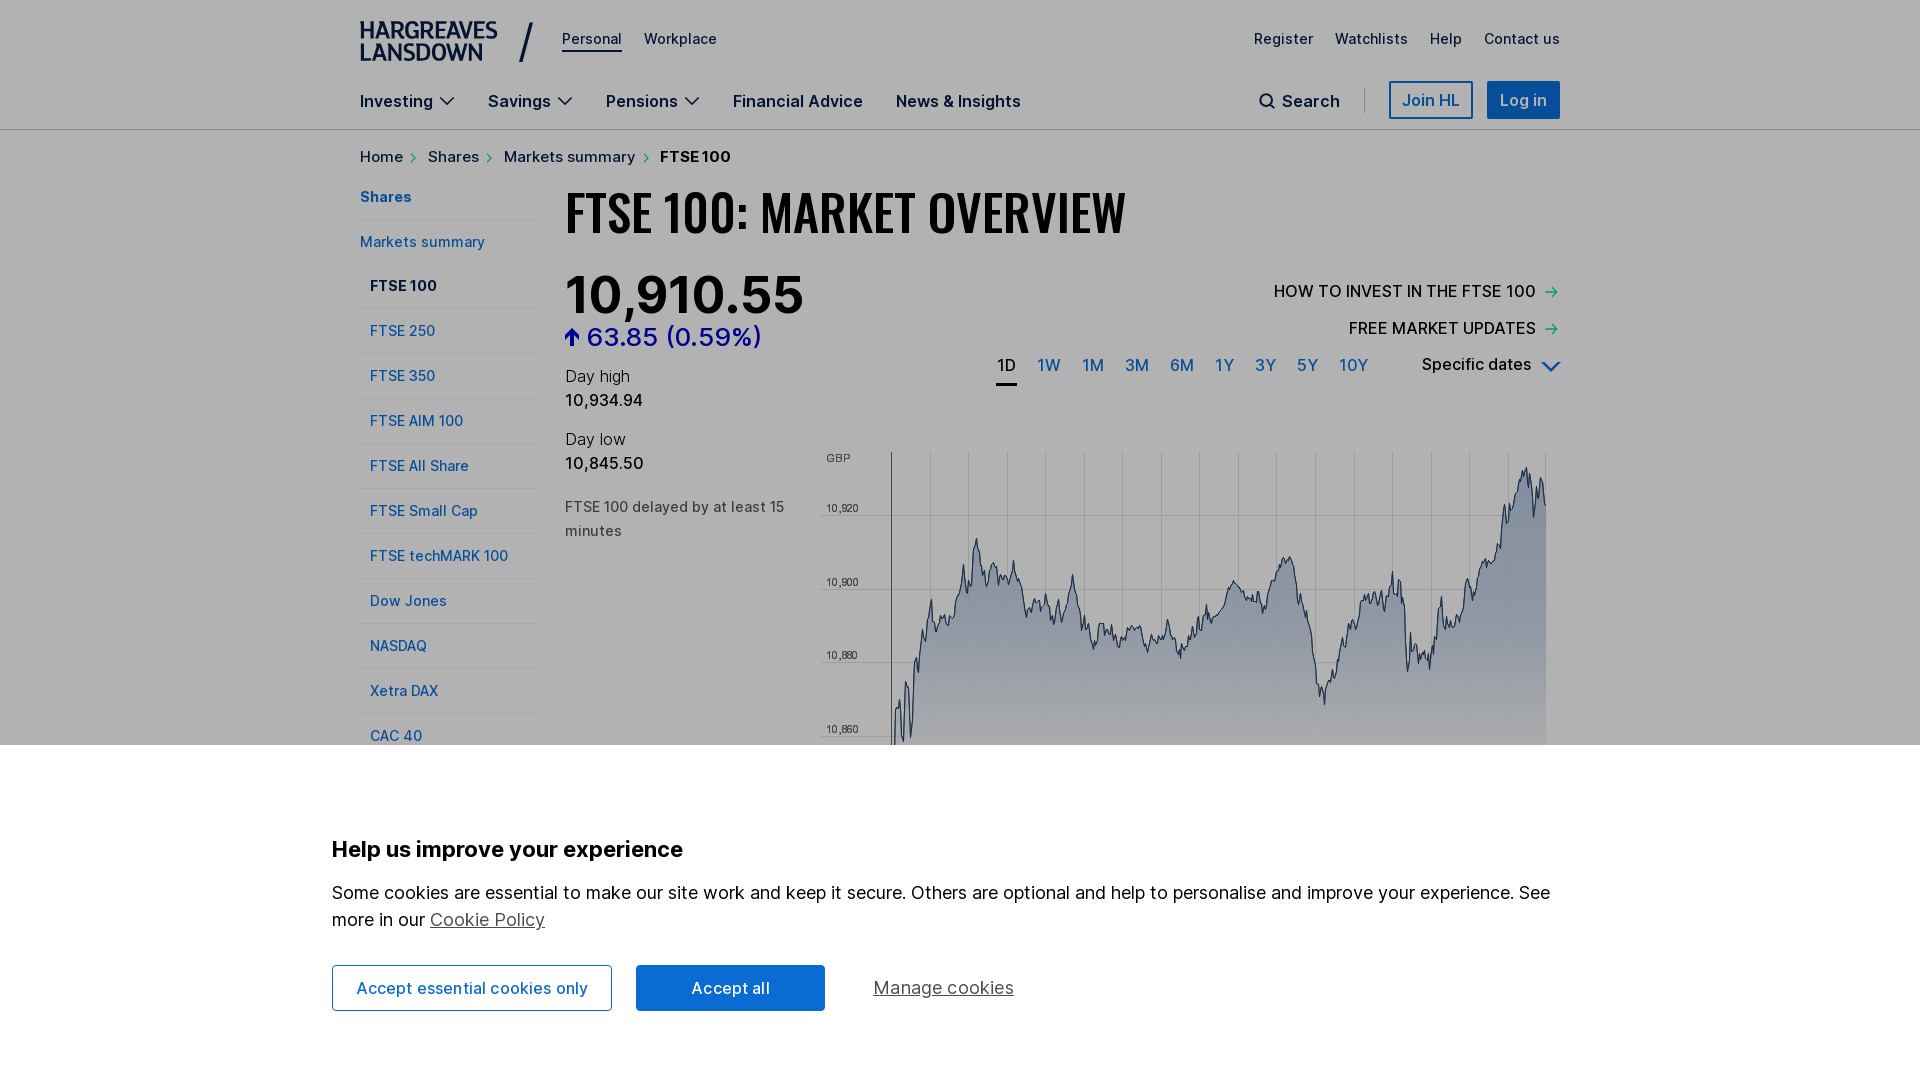

Page fully loaded and DOM content ready
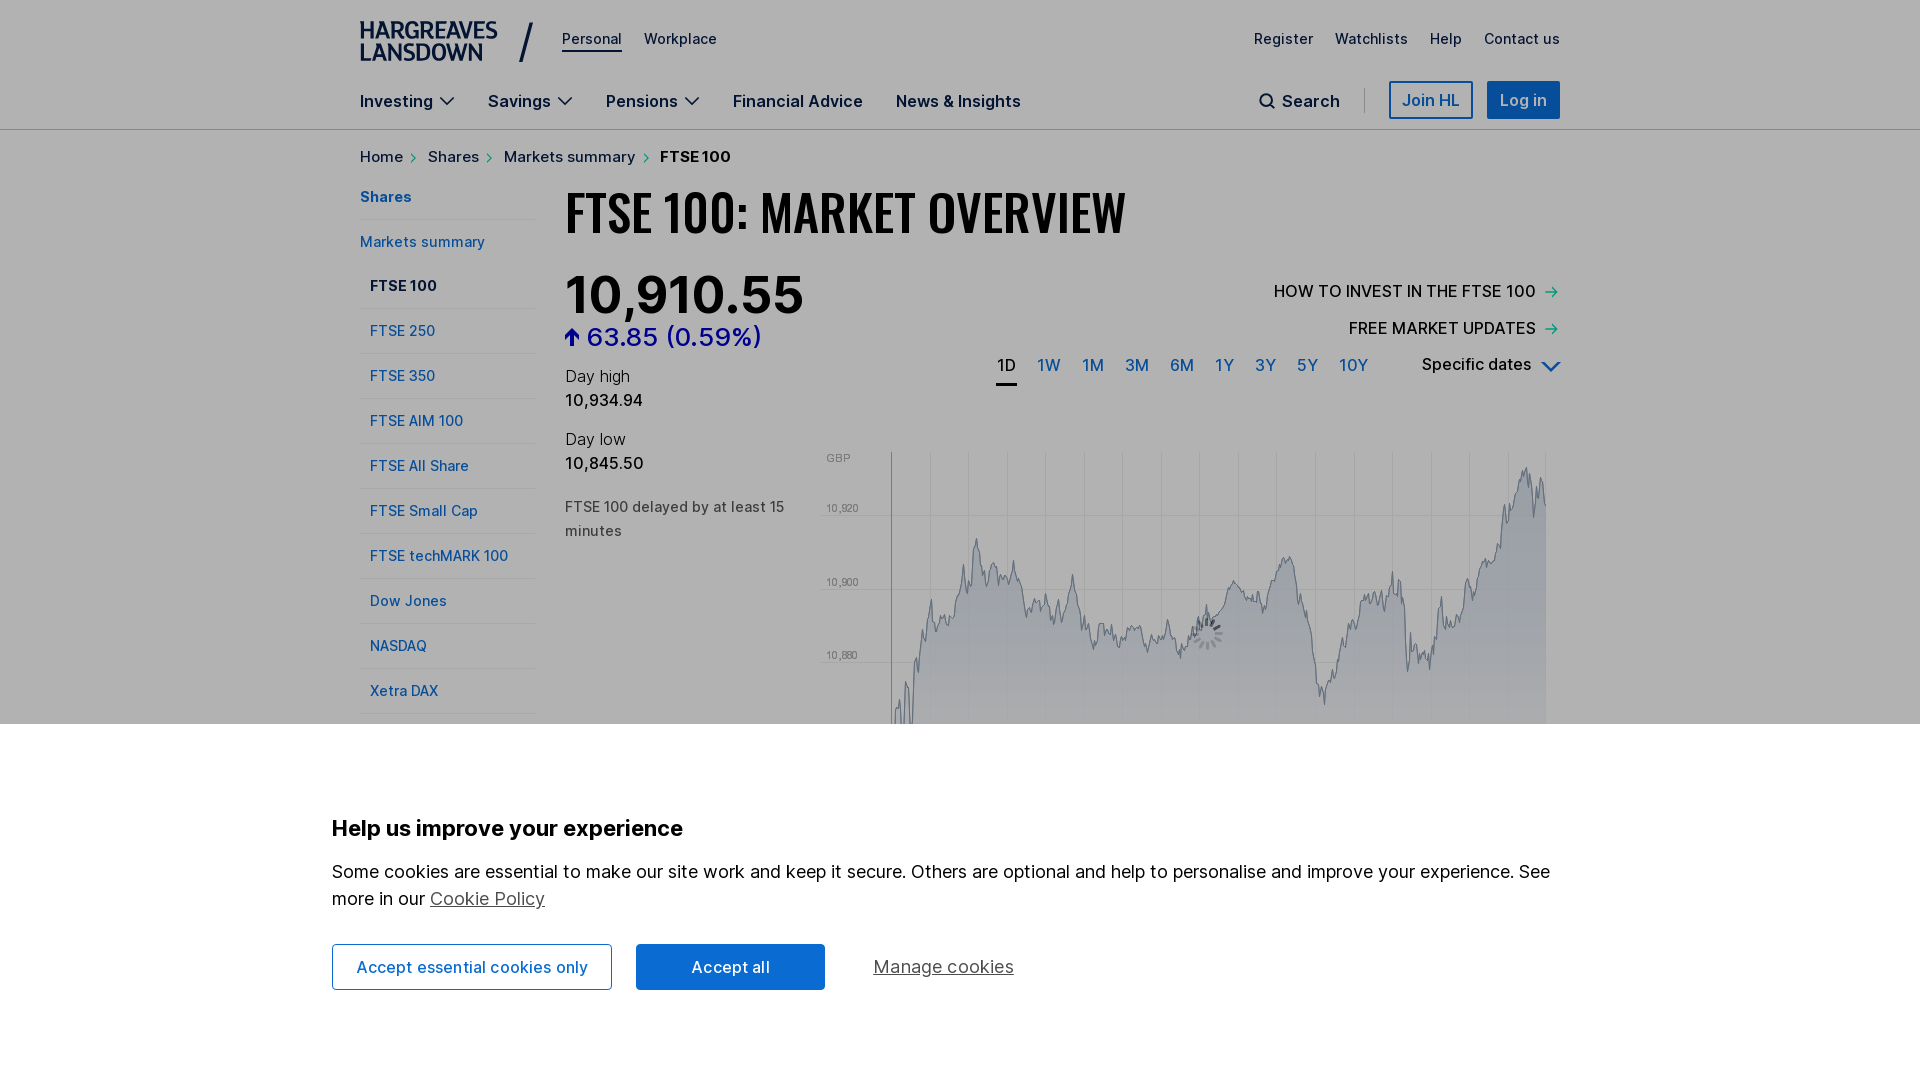

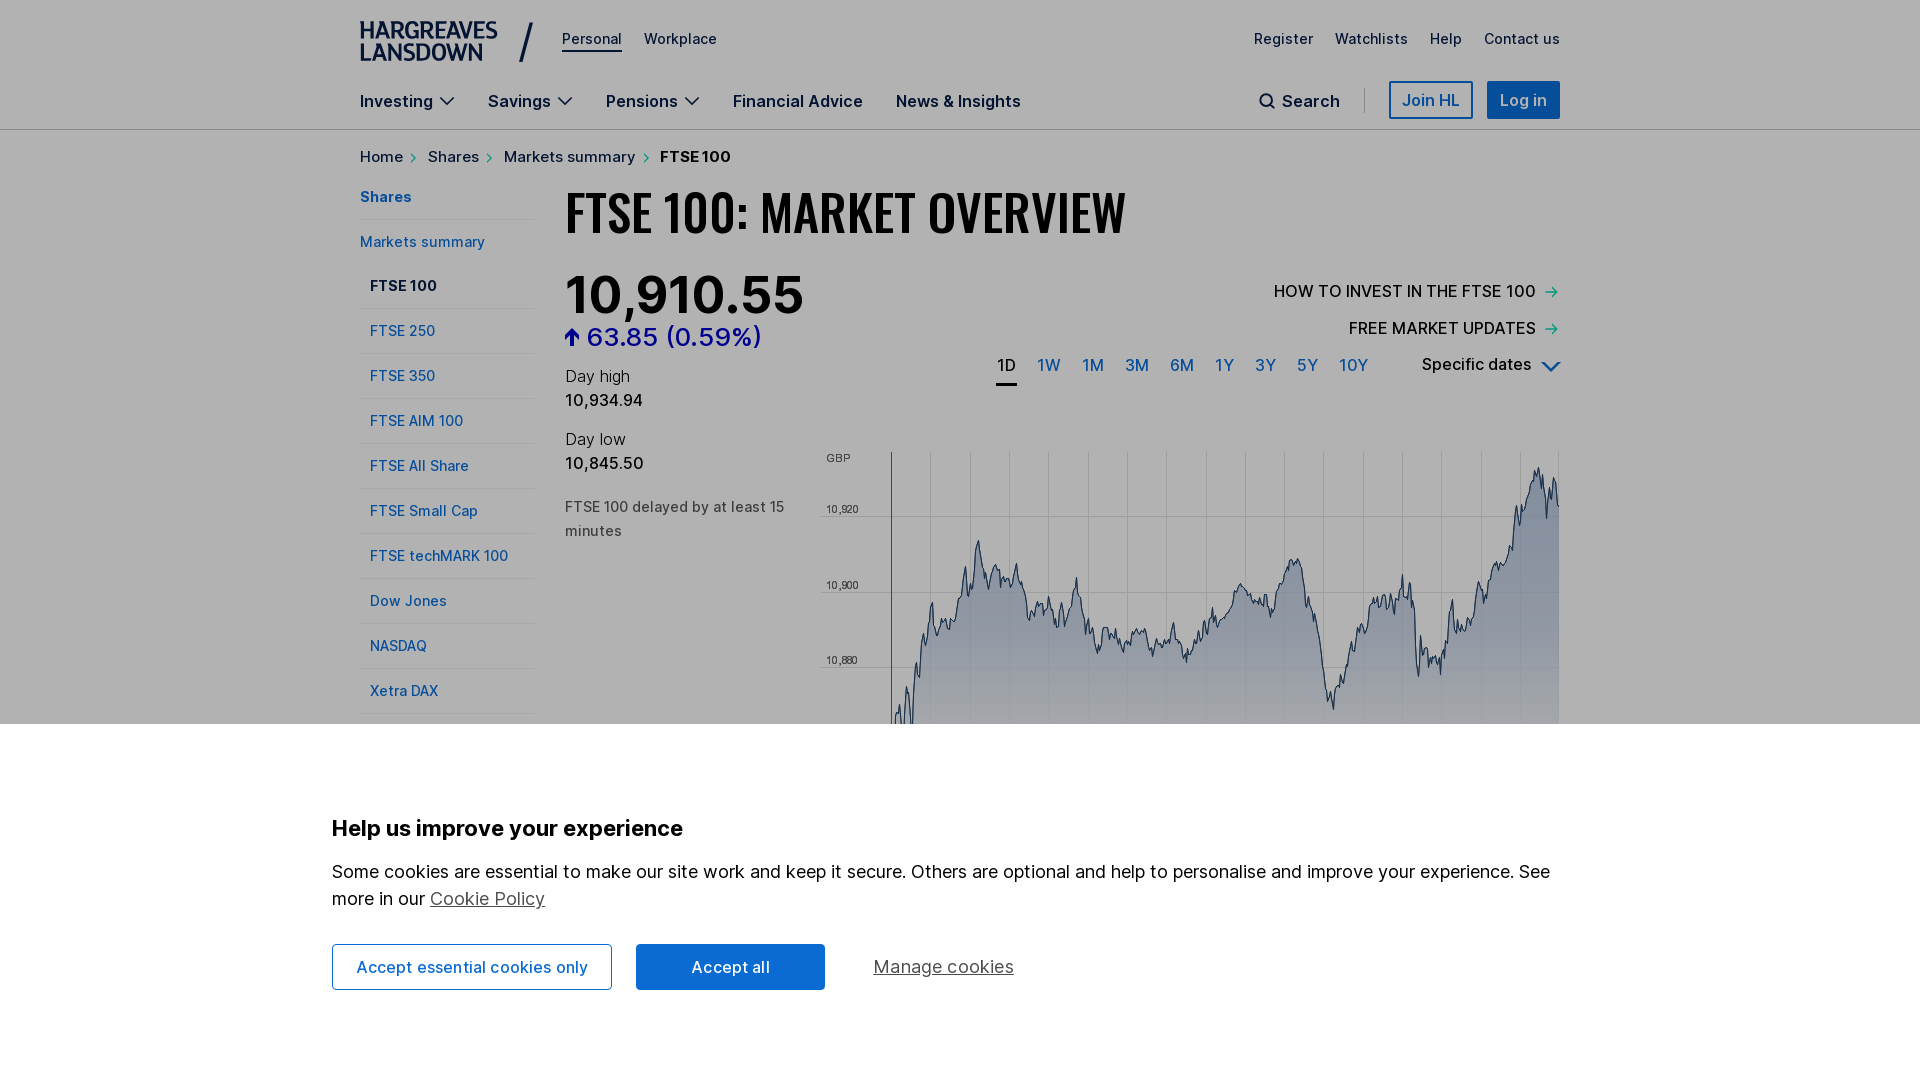